Navigates to Flipkart's homepage to verify the site loads successfully

Starting URL: https://www.flipkart.com/

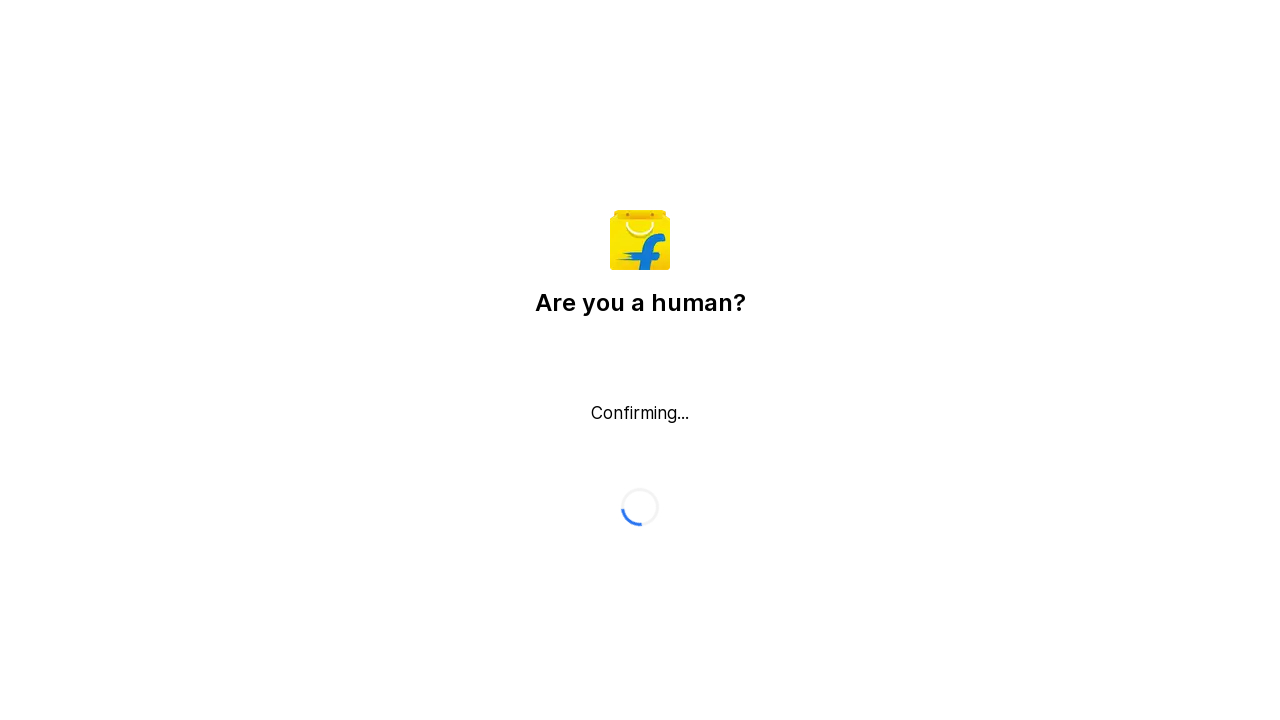

Waited for Flipkart homepage to load completely (networkidle state)
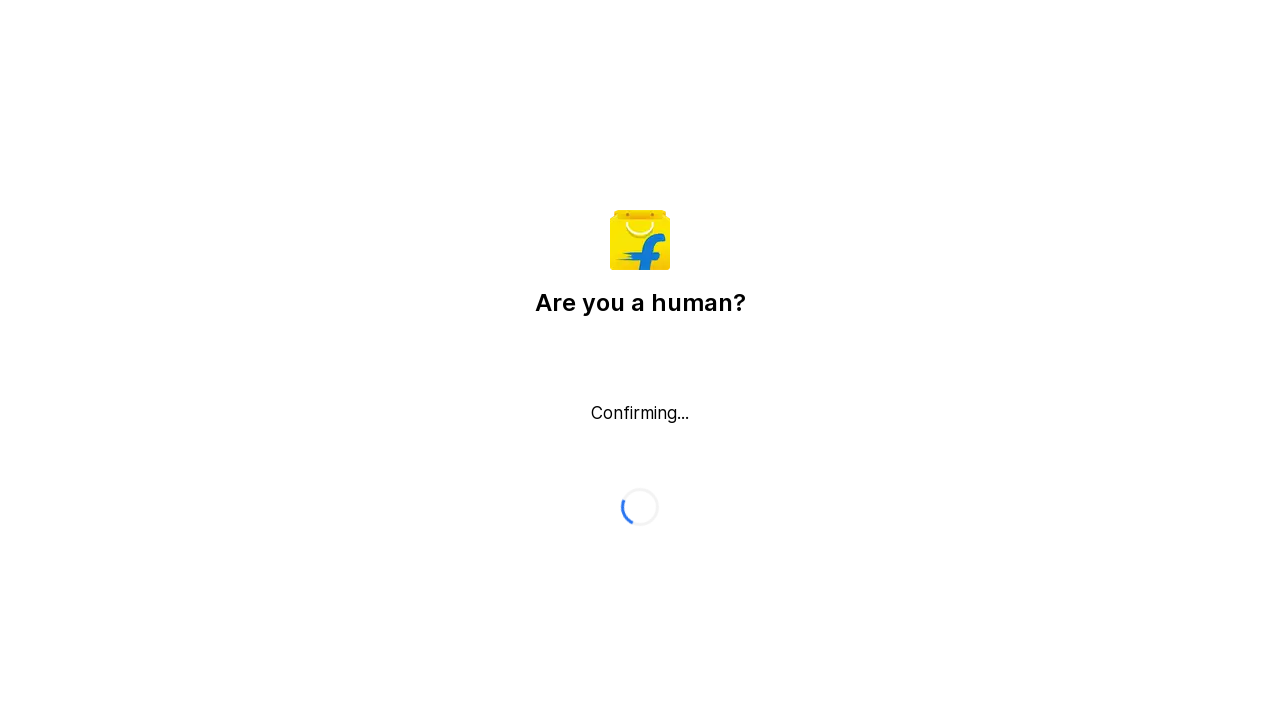

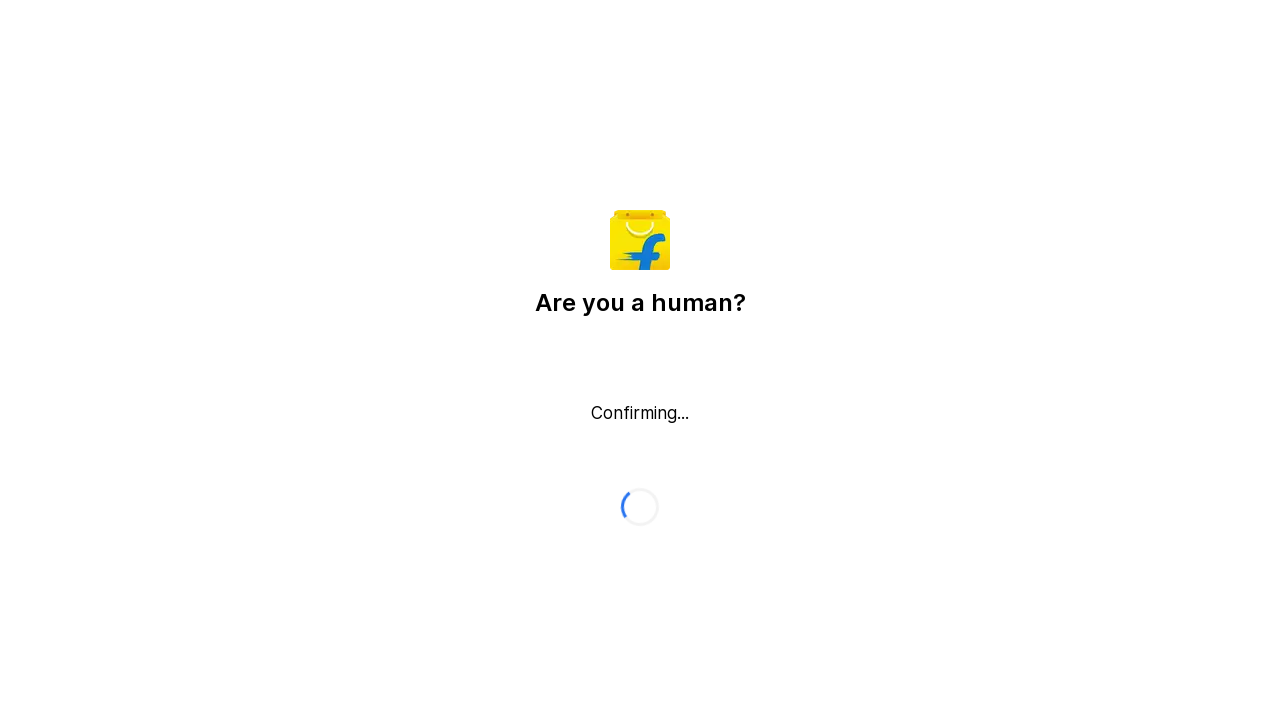